Tests file download functionality on DemoQA website by navigating to the Upload and Download page and clicking the download button.

Starting URL: https://demoqa.com/

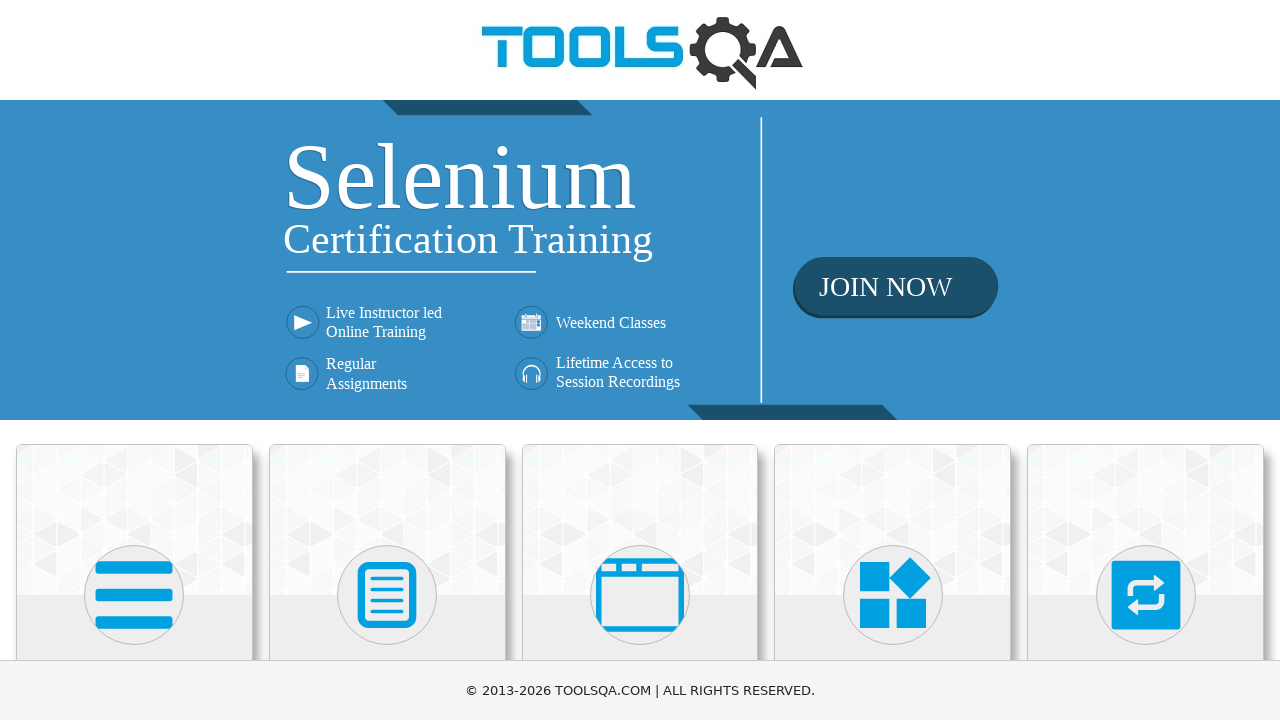

Clicked on Elements card on DemoQA homepage at (134, 520) on div.card:has-text('Elements')
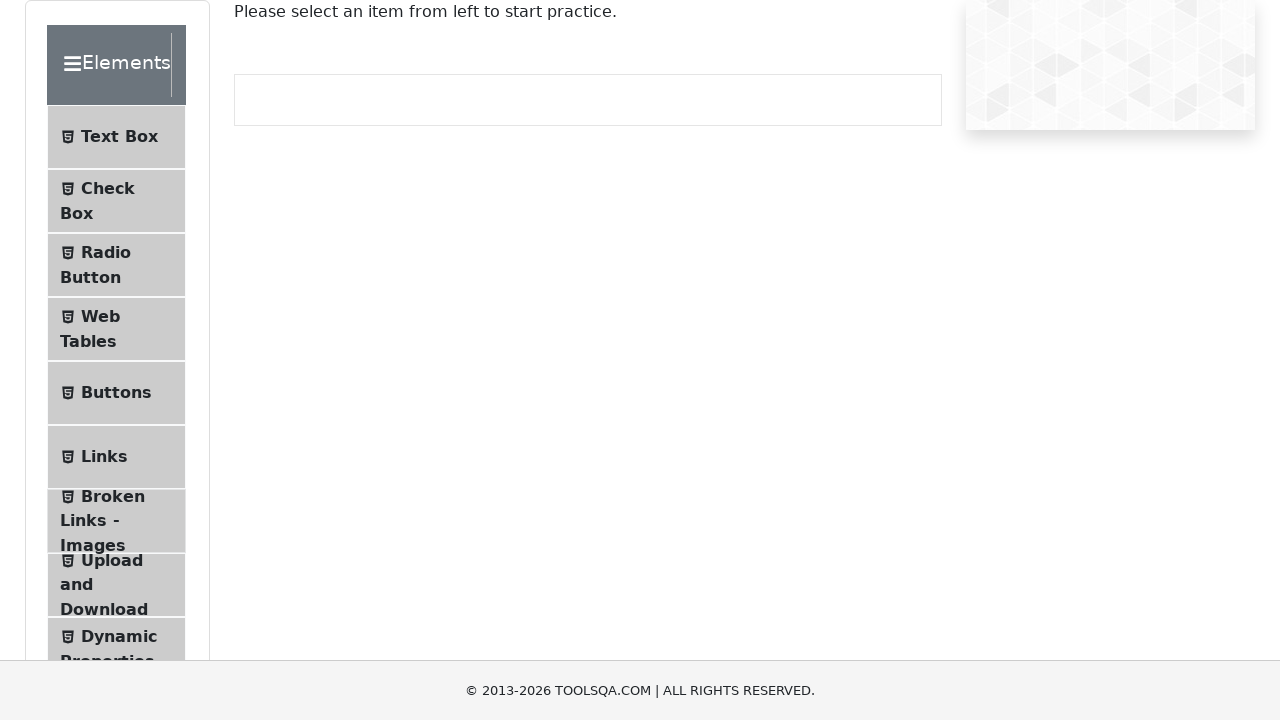

Clicked on Upload and Download menu item at (112, 560) on text=Upload and Download
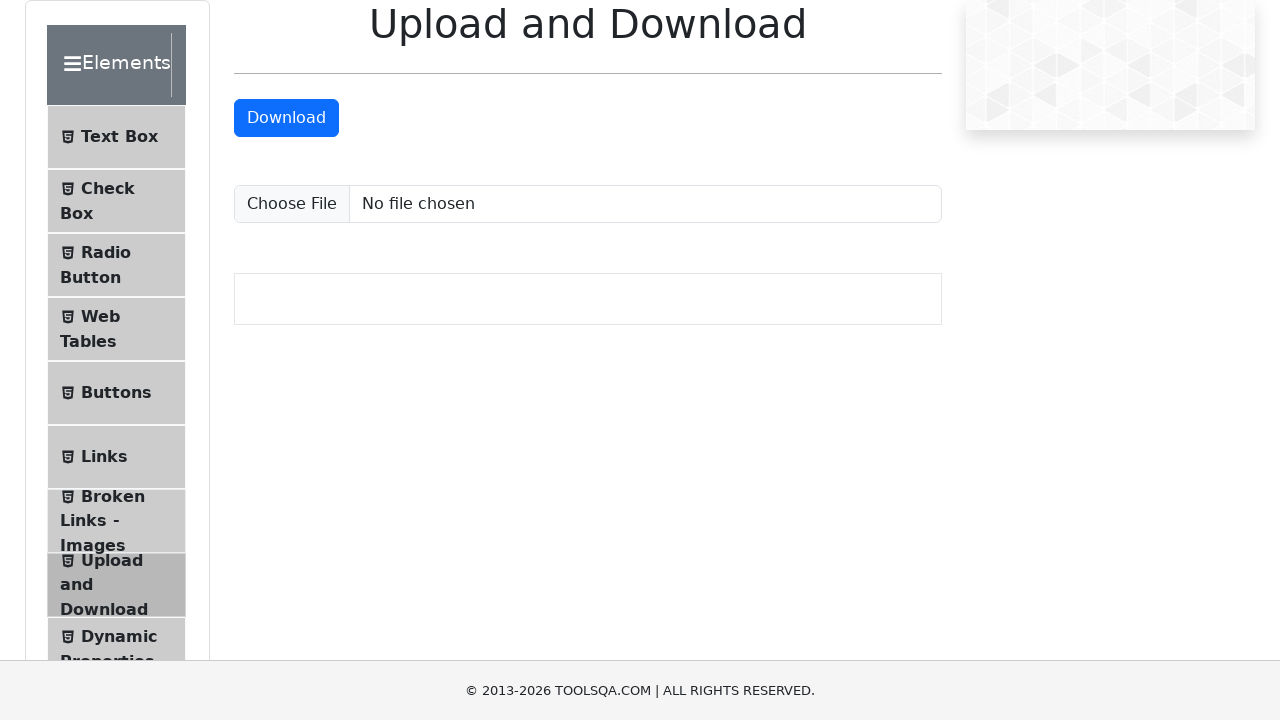

Clicked the download button to initiate file download at (286, 118) on #downloadButton
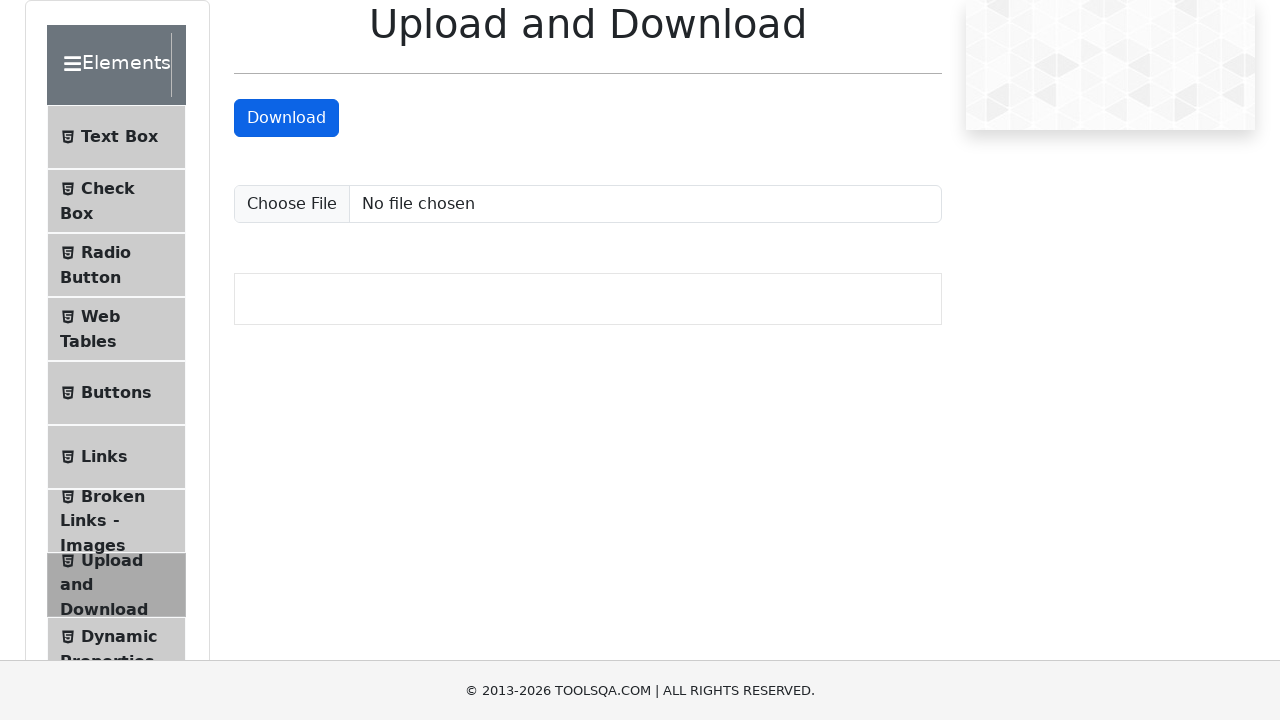

Waited 2 seconds for download to potentially start
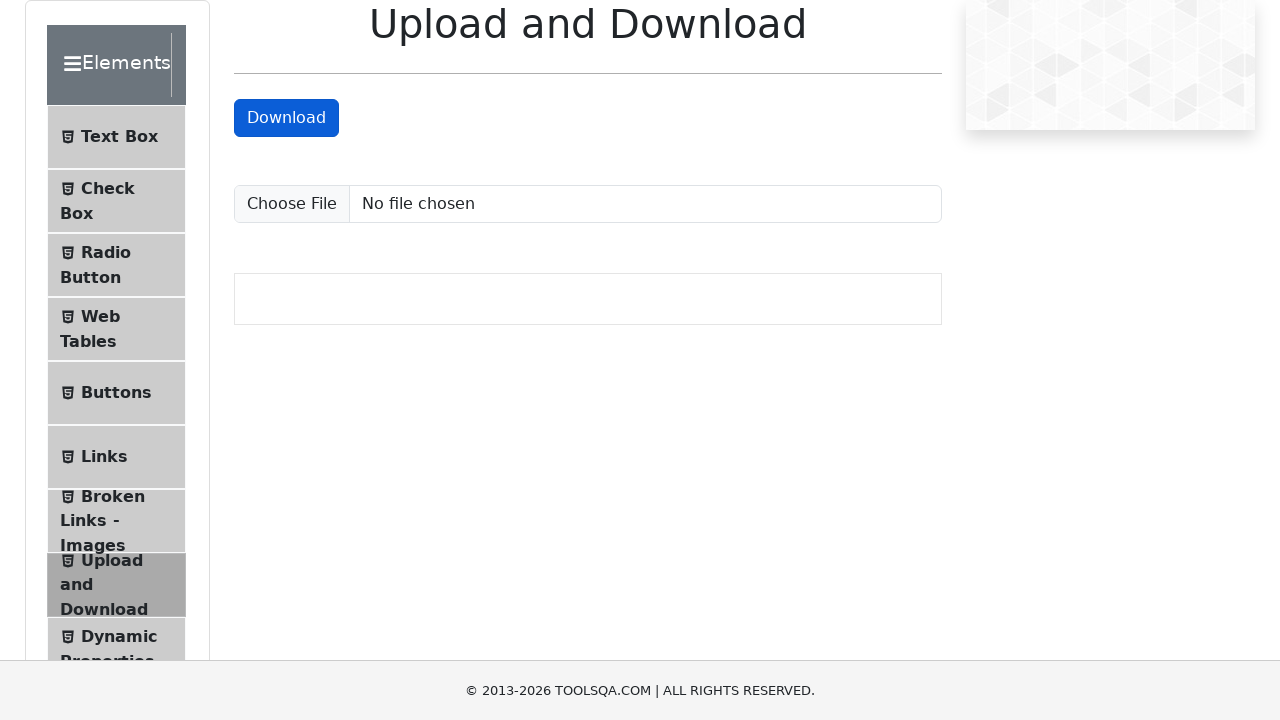

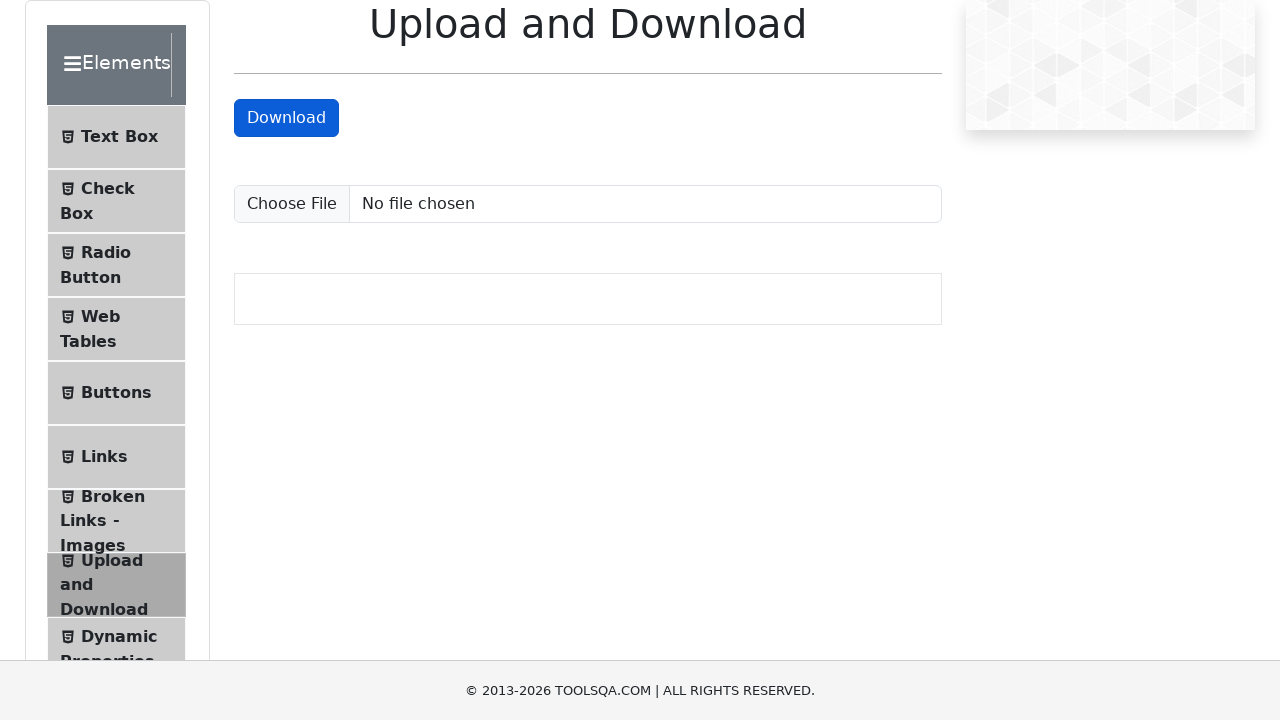